Tests filtering to display only completed todo items.

Starting URL: https://demo.playwright.dev/todomvc

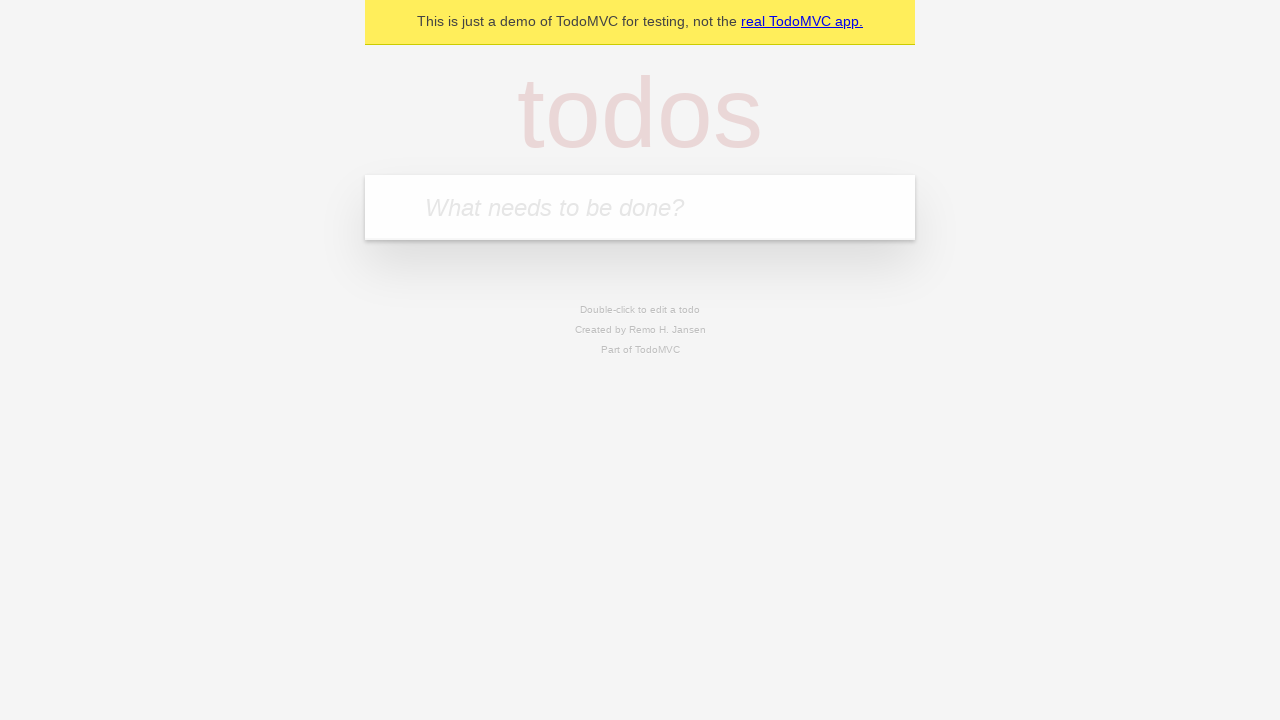

Filled todo input with 'buy some cheese' on internal:attr=[placeholder="What needs to be done?"i]
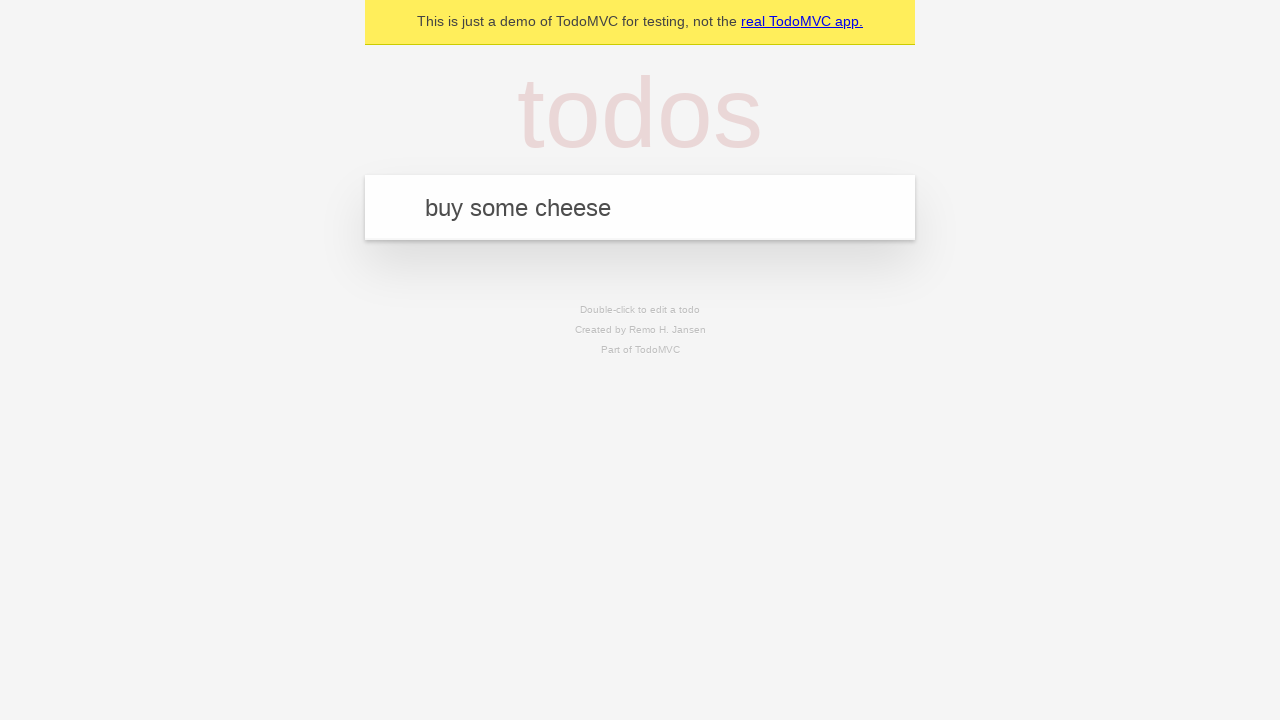

Pressed Enter to add 'buy some cheese' to the todo list on internal:attr=[placeholder="What needs to be done?"i]
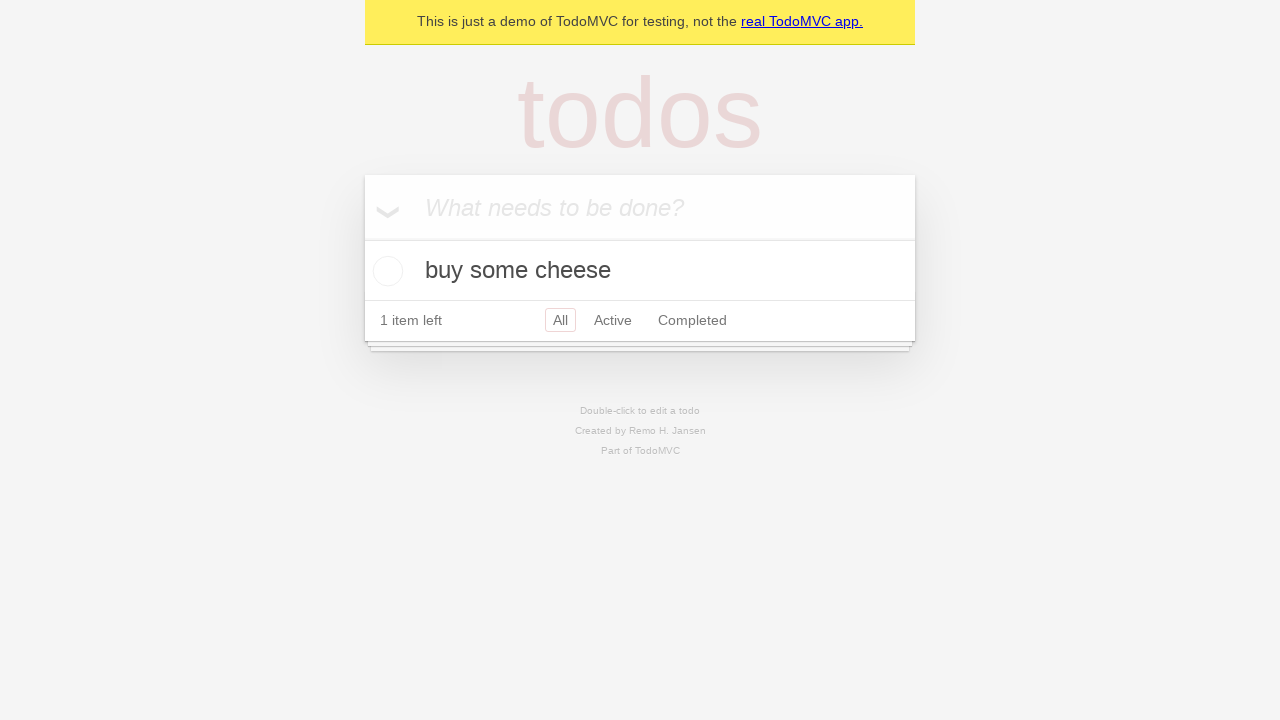

Filled todo input with 'feed the cat' on internal:attr=[placeholder="What needs to be done?"i]
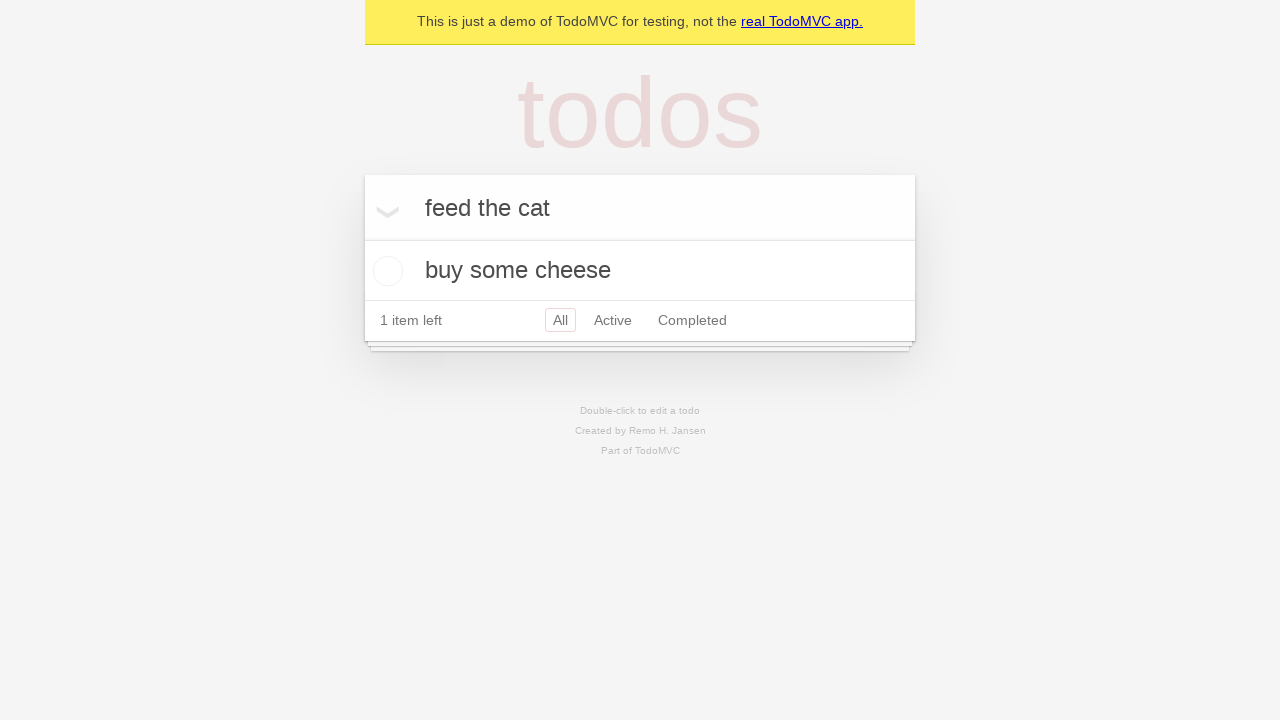

Pressed Enter to add 'feed the cat' to the todo list on internal:attr=[placeholder="What needs to be done?"i]
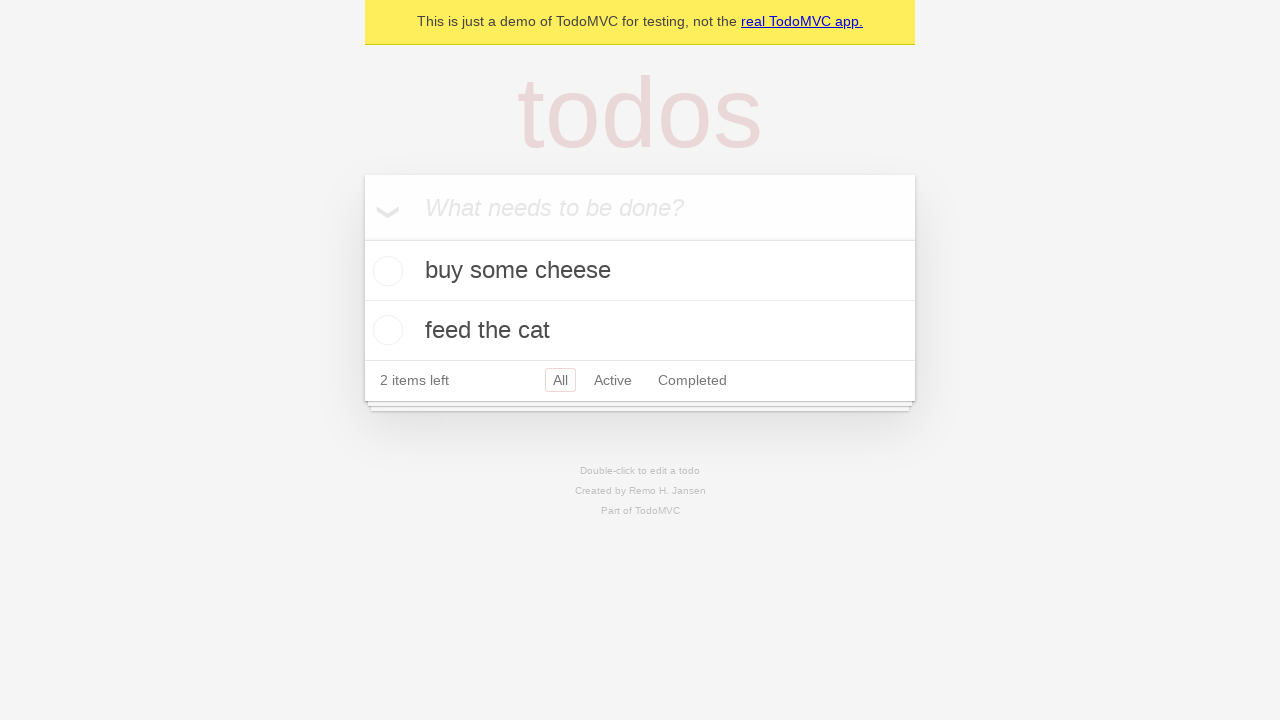

Filled todo input with 'book a doctors appointment' on internal:attr=[placeholder="What needs to be done?"i]
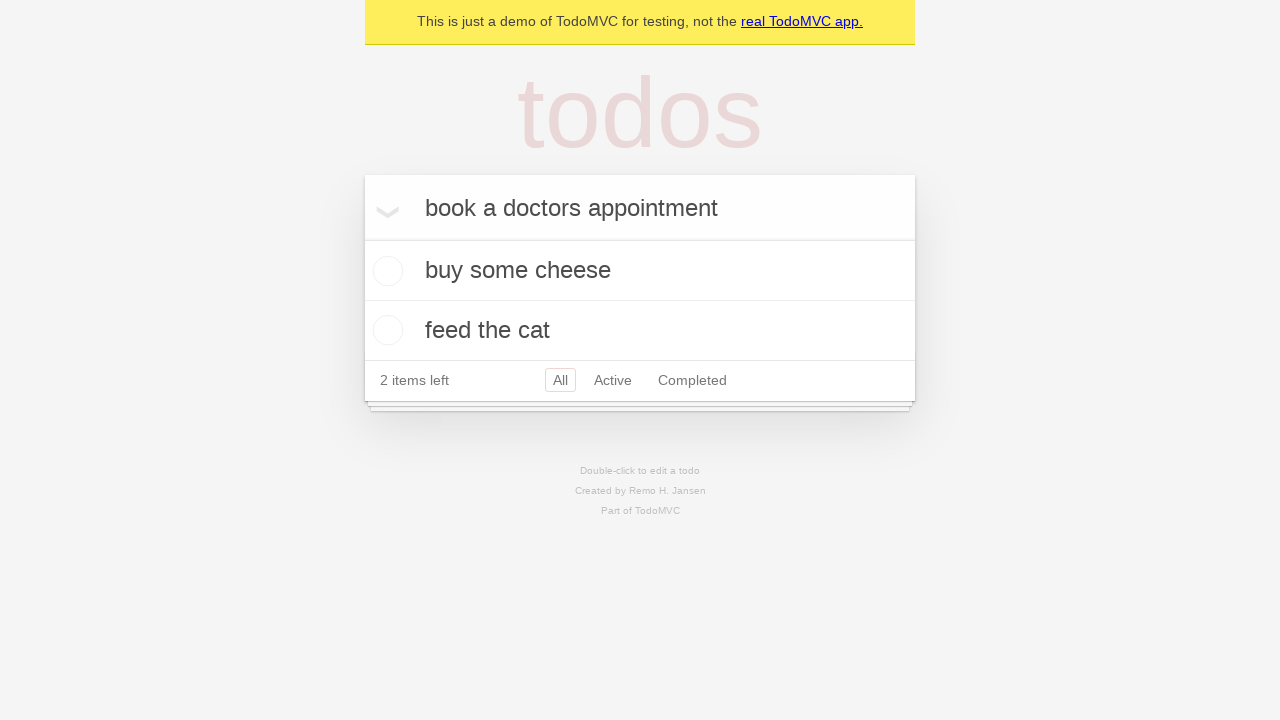

Pressed Enter to add 'book a doctors appointment' to the todo list on internal:attr=[placeholder="What needs to be done?"i]
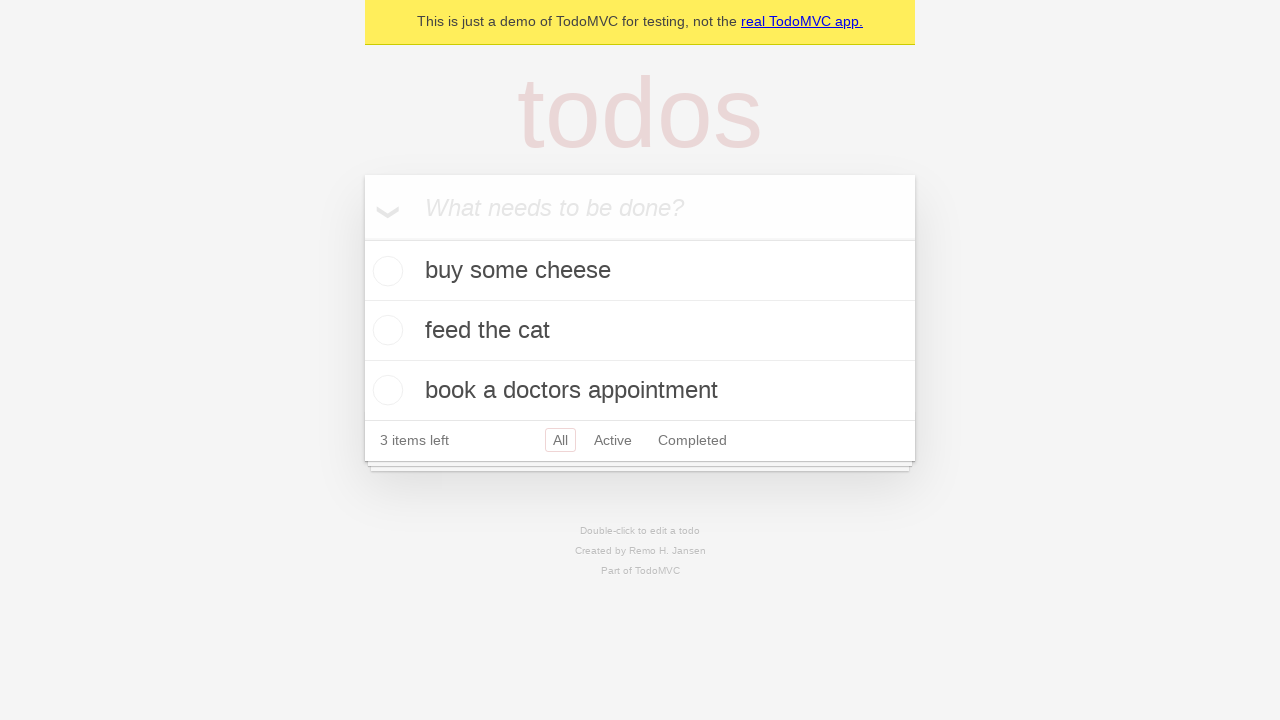

Checked the second todo item as completed at (385, 330) on internal:testid=[data-testid="todo-item"s] >> nth=1 >> internal:role=checkbox
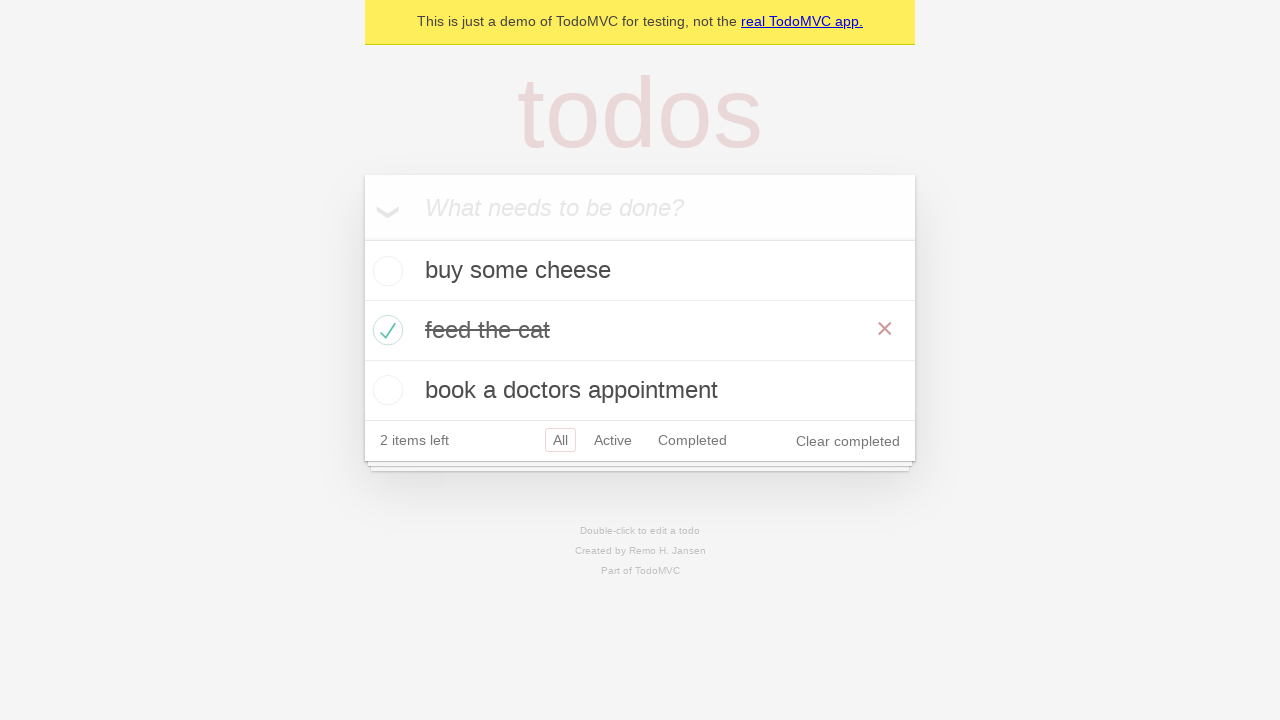

Clicked Completed filter to display only completed items at (692, 440) on internal:role=link[name="Completed"i]
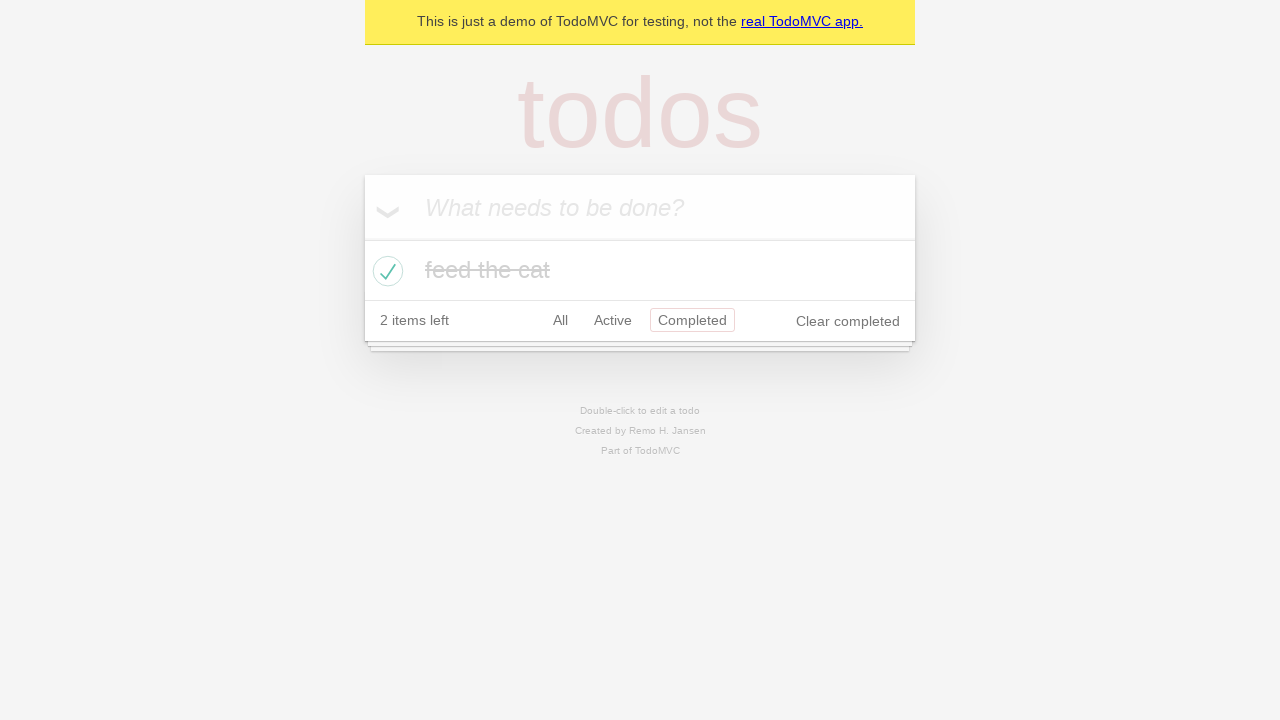

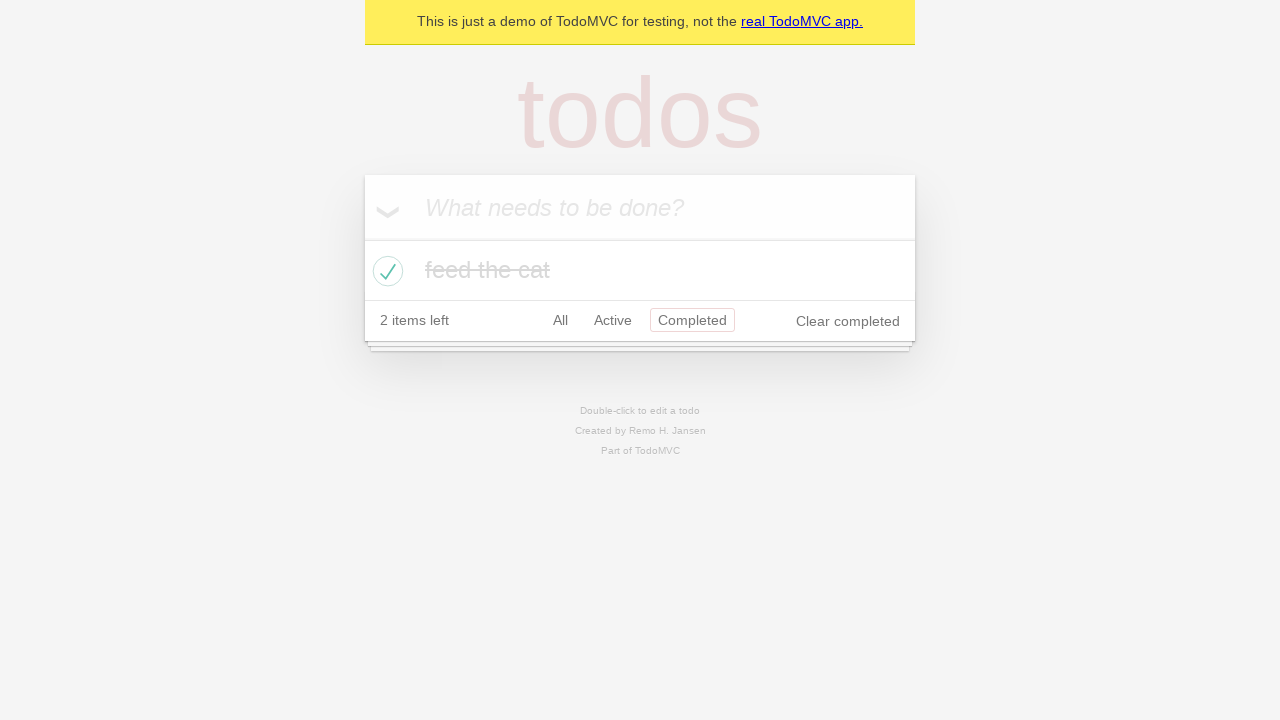